Tests un-marking items as complete by unchecking their toggle checkbox

Starting URL: https://demo.playwright.dev/todomvc

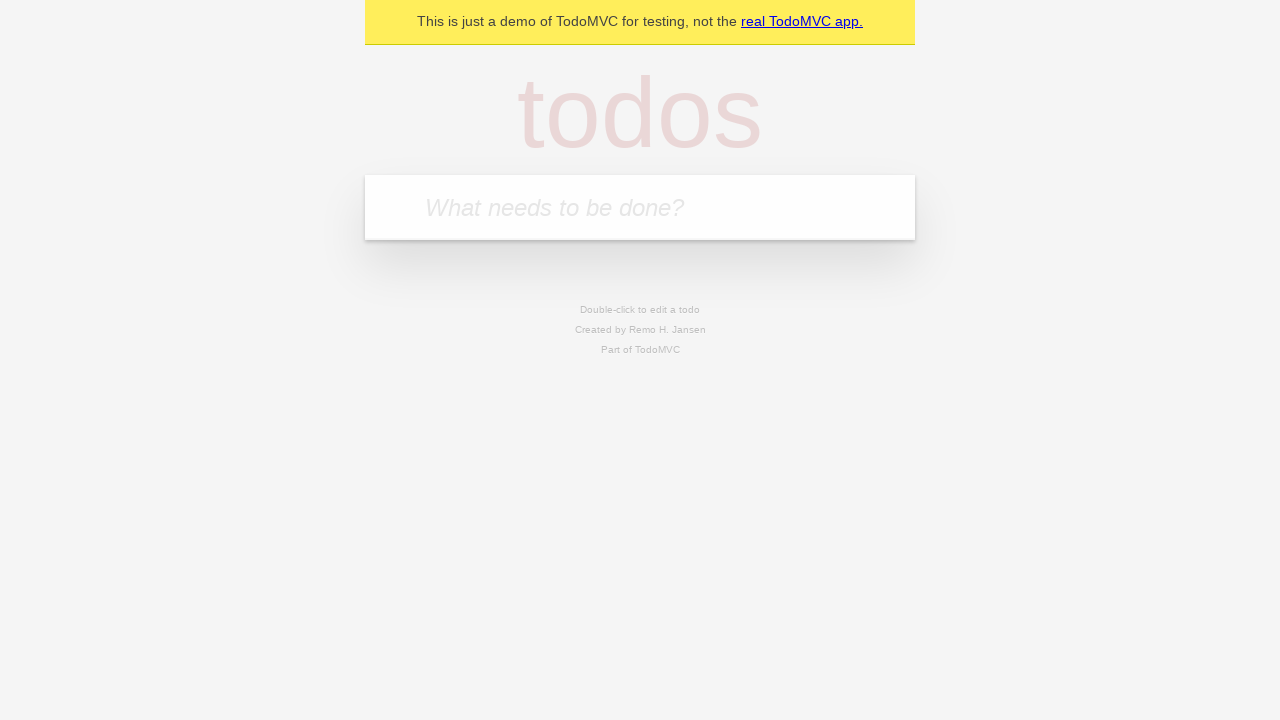

Filled new todo input with 'buy some cheese' on .new-todo
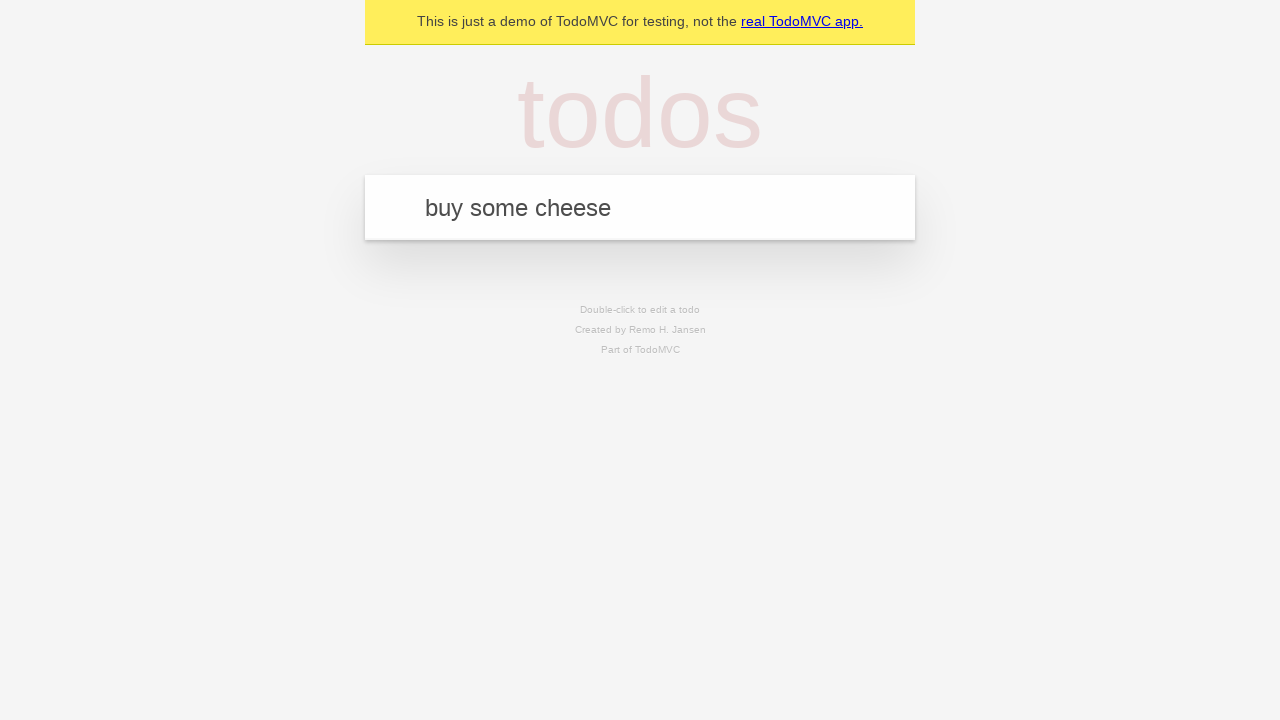

Pressed Enter to create first todo item on .new-todo
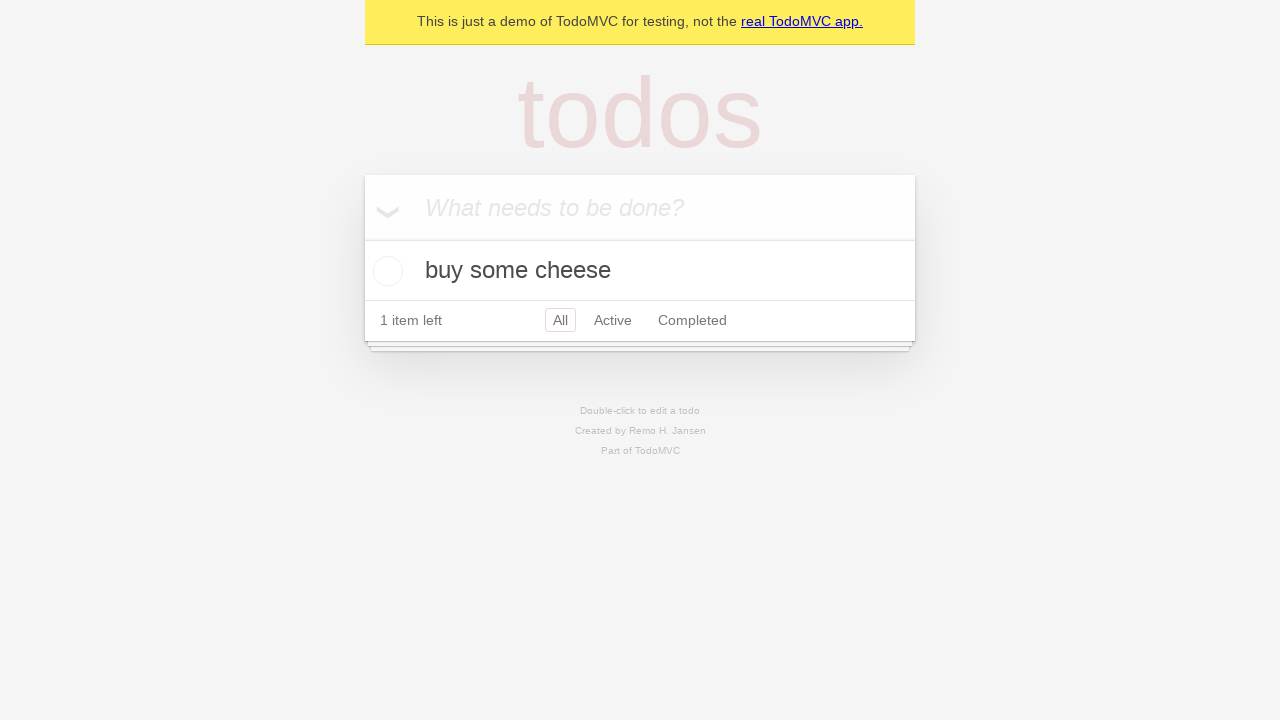

Filled new todo input with 'feed the cat' on .new-todo
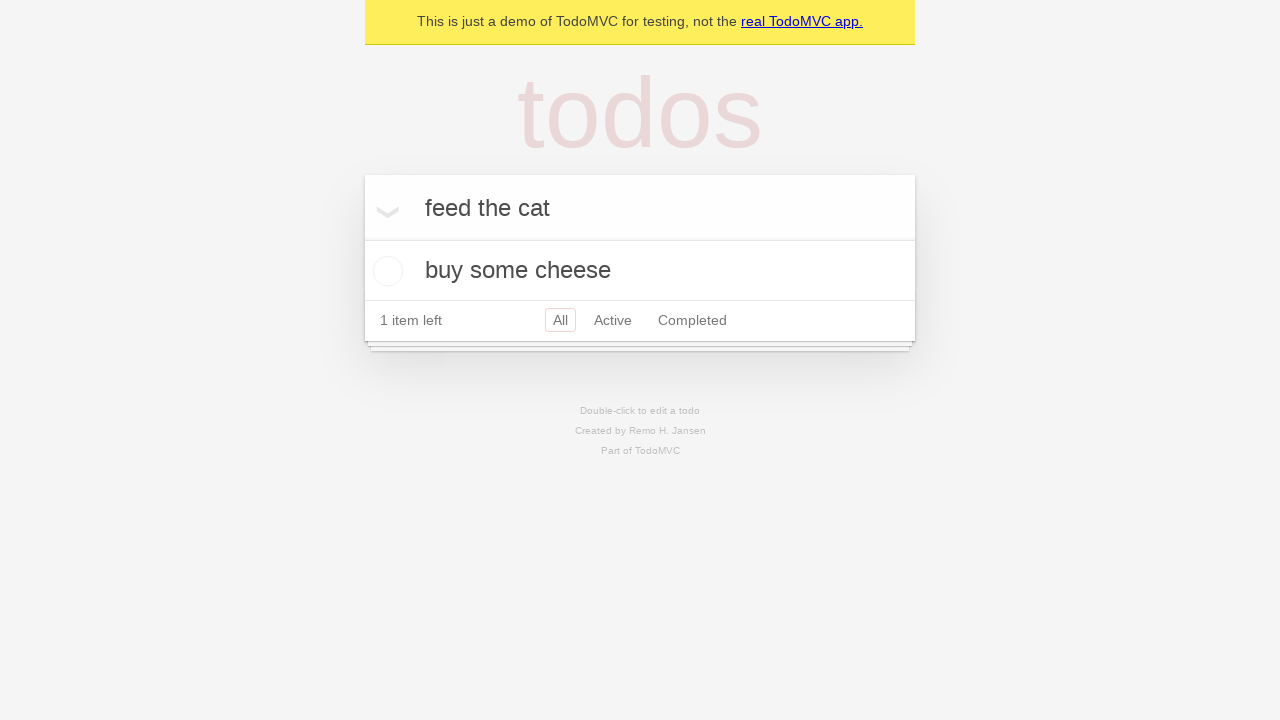

Pressed Enter to create second todo item on .new-todo
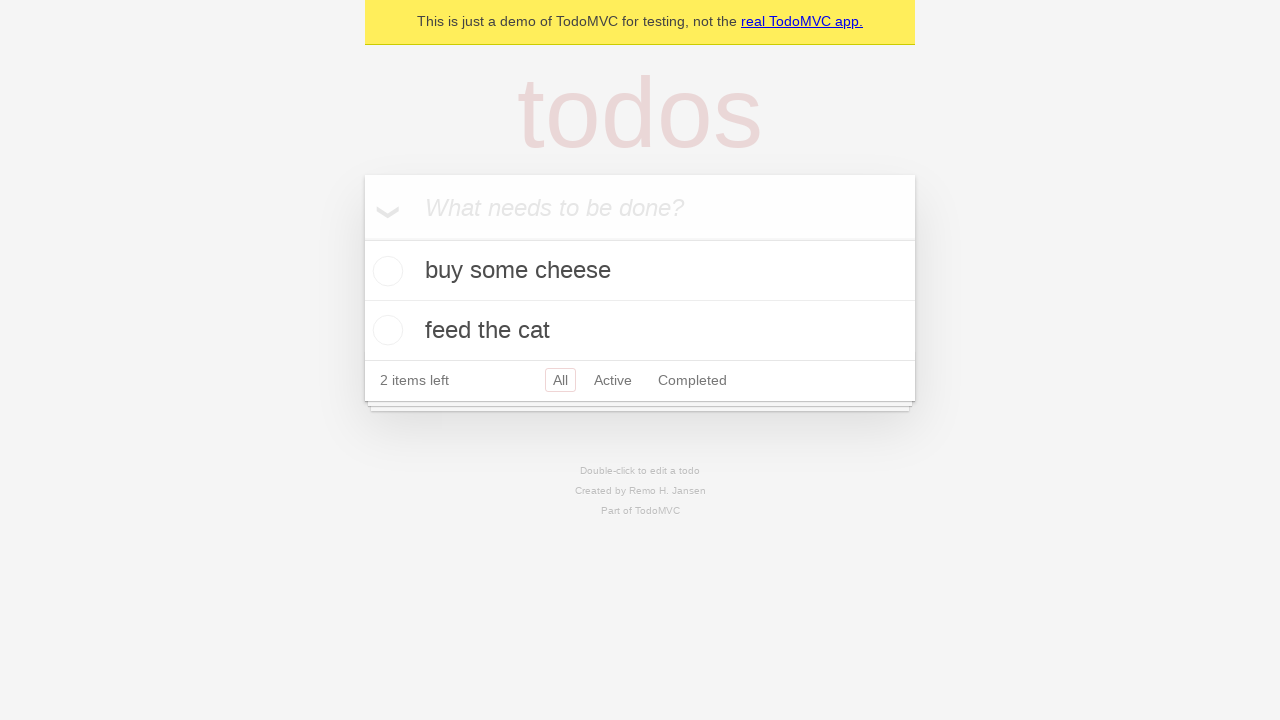

Checked toggle checkbox for first item to mark as complete at (385, 271) on .todo-list li >> nth=0 >> .toggle
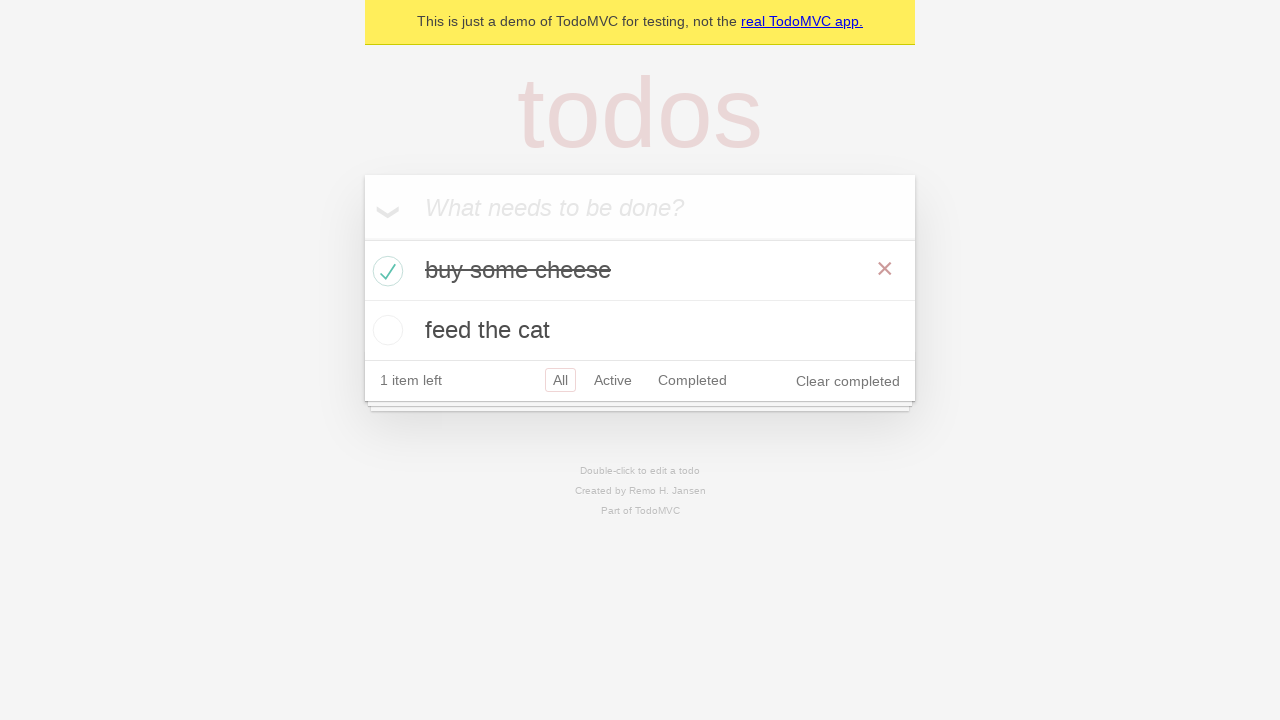

Unchecked toggle checkbox for first item to mark as incomplete at (385, 271) on .todo-list li >> nth=0 >> .toggle
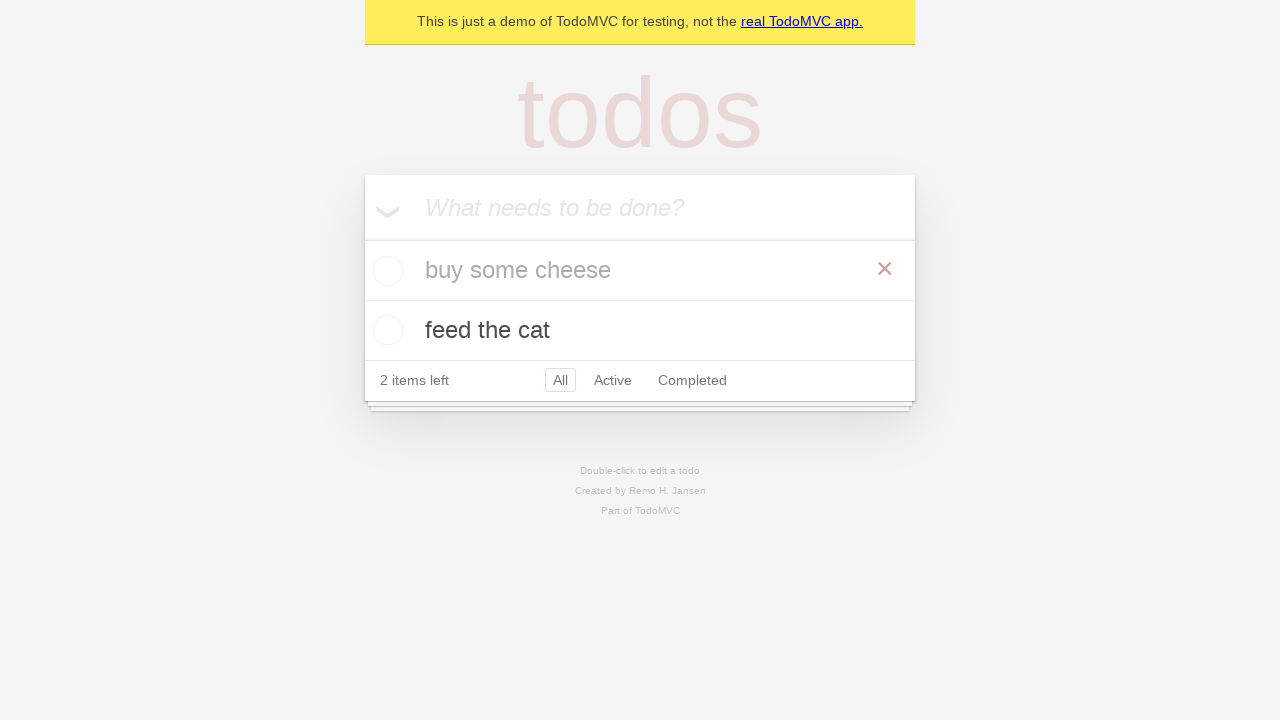

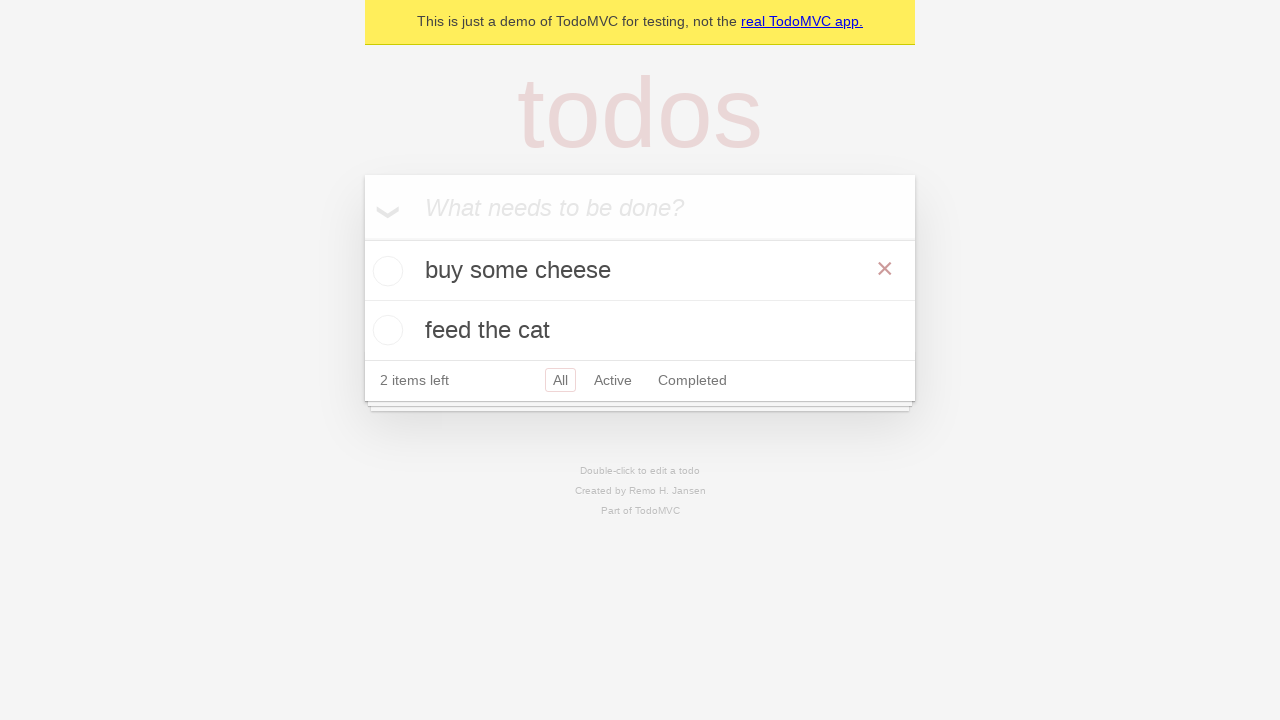